Tests alert handling on W3Schools by switching to iframe, clicking a button to trigger an alert, and accepting it

Starting URL: https://www.w3schools.com/js/tryit.asp?filename=tryjs_alert

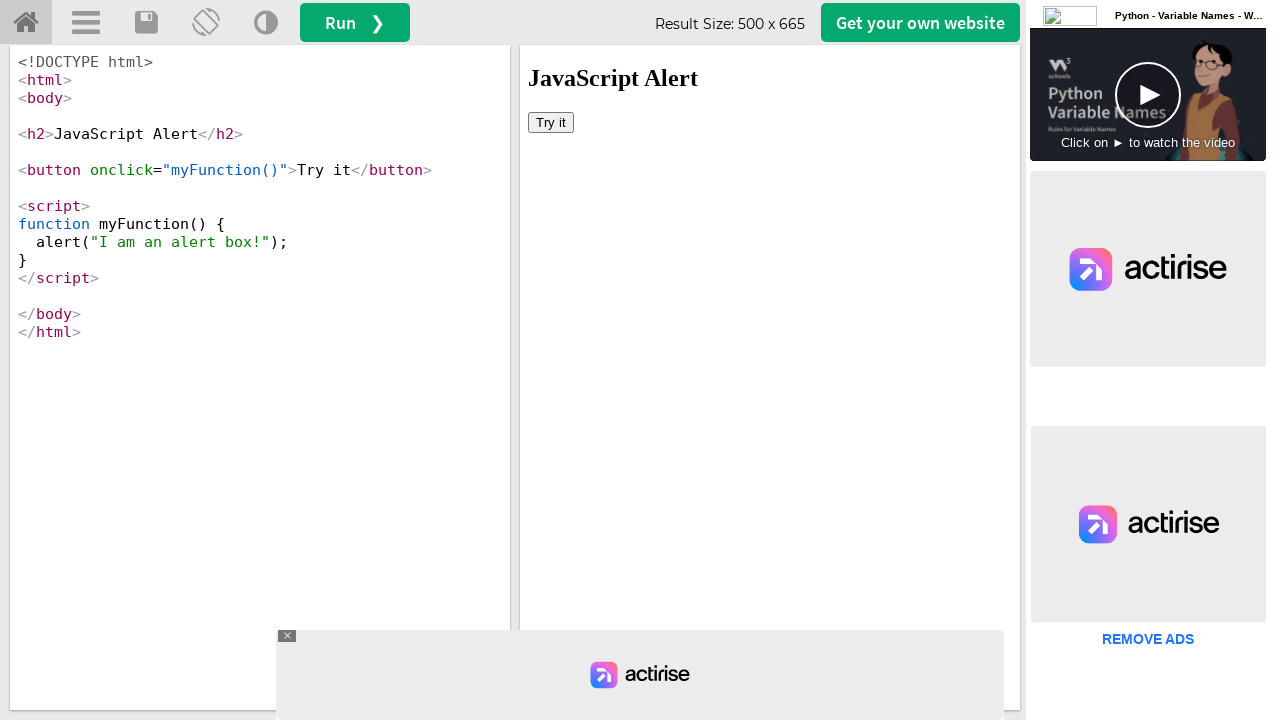

Located iframe containing the demo
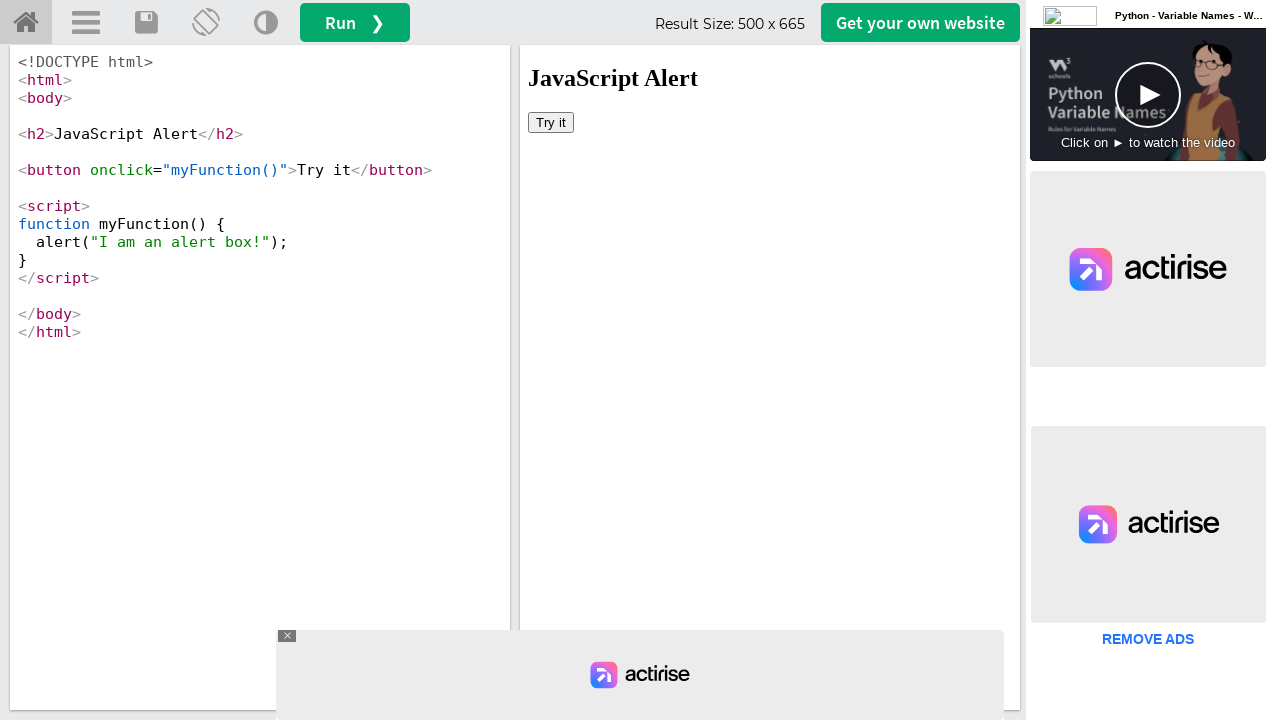

Clicked 'Try it' button to trigger alert at (551, 122) on iframe[name='iframeResult'] >> internal:control=enter-frame >> button:text('Try 
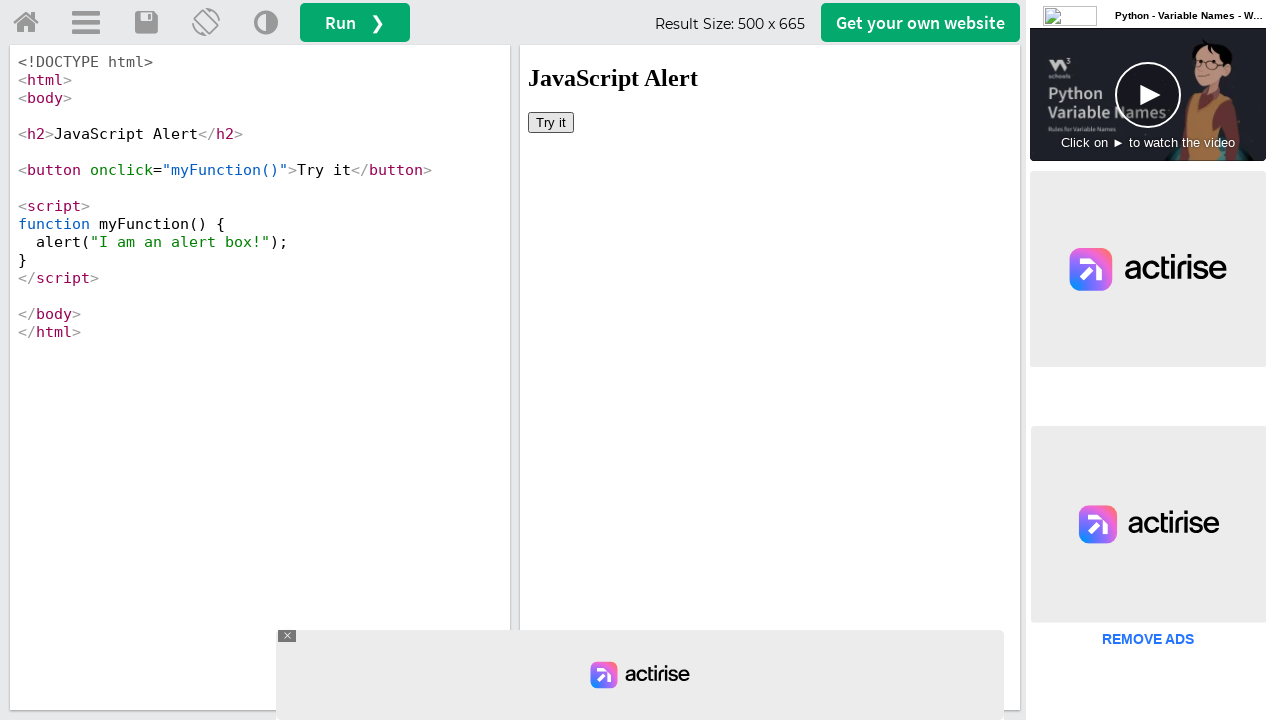

Set up alert handler to accept dialogs
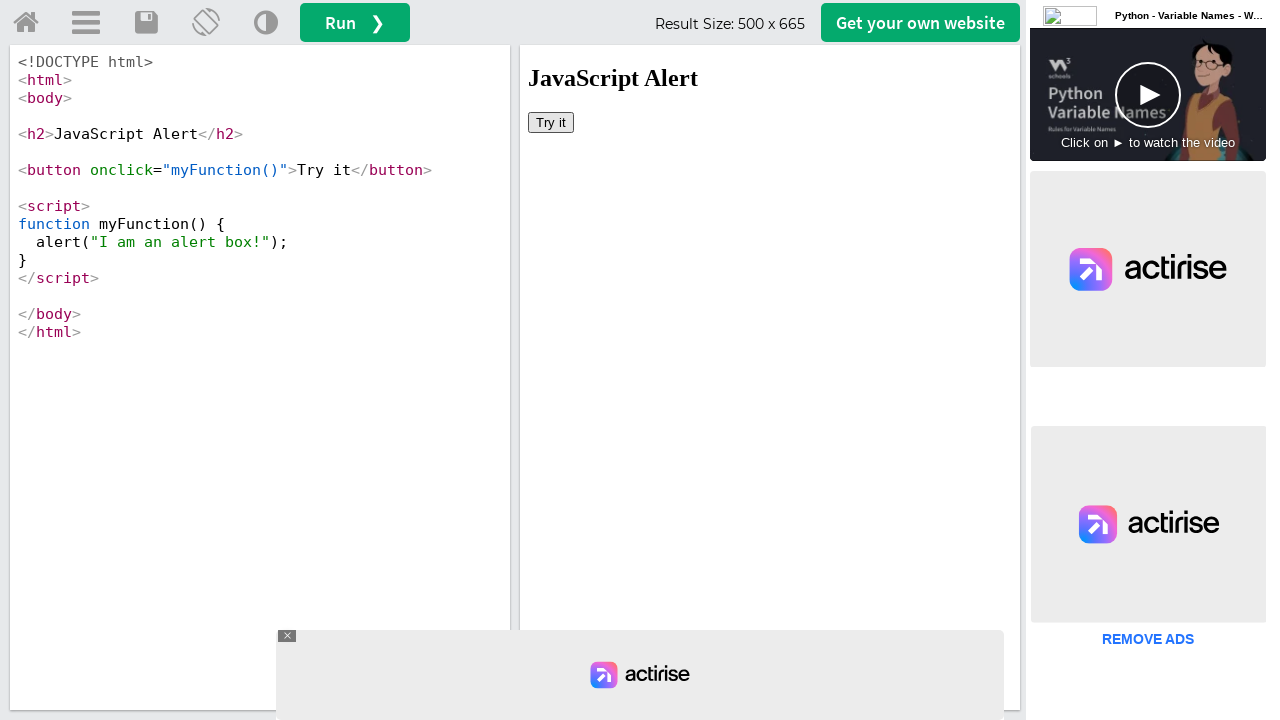

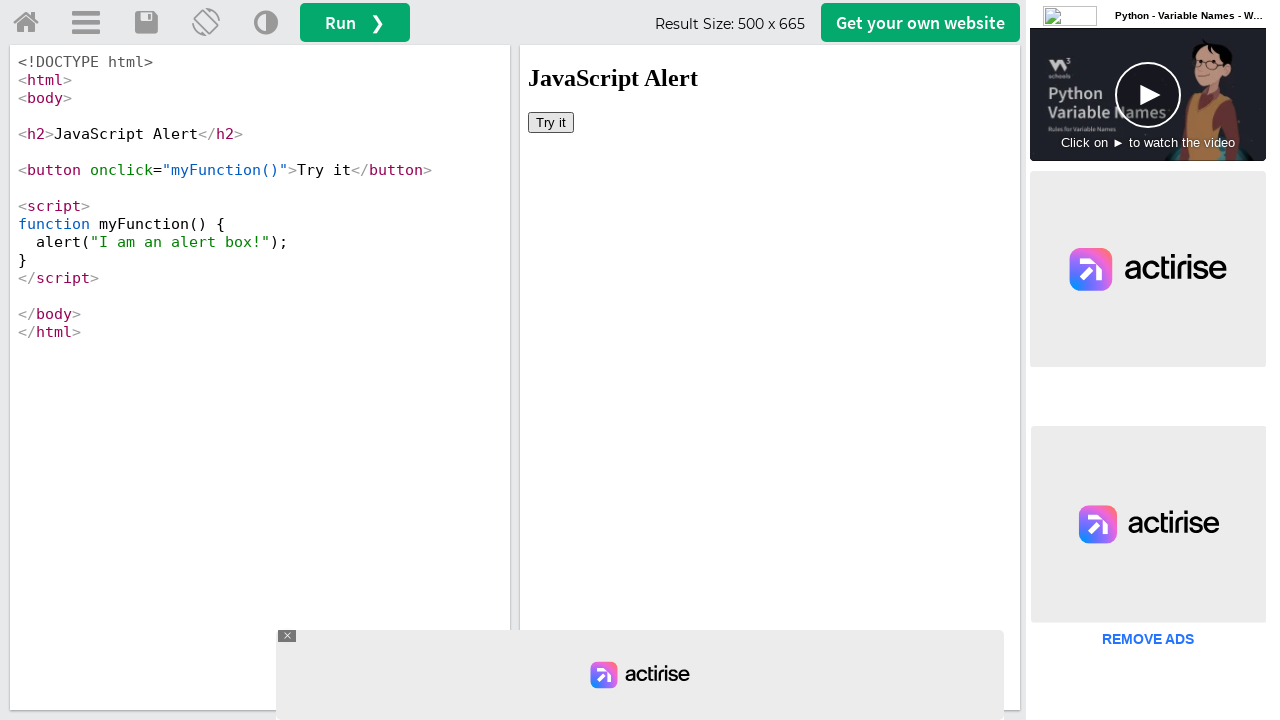